Tests that clicking the Due column header twice sorts the table data in descending order by verifying the dollar amounts are properly reverse-ordered.

Starting URL: http://the-internet.herokuapp.com/tables

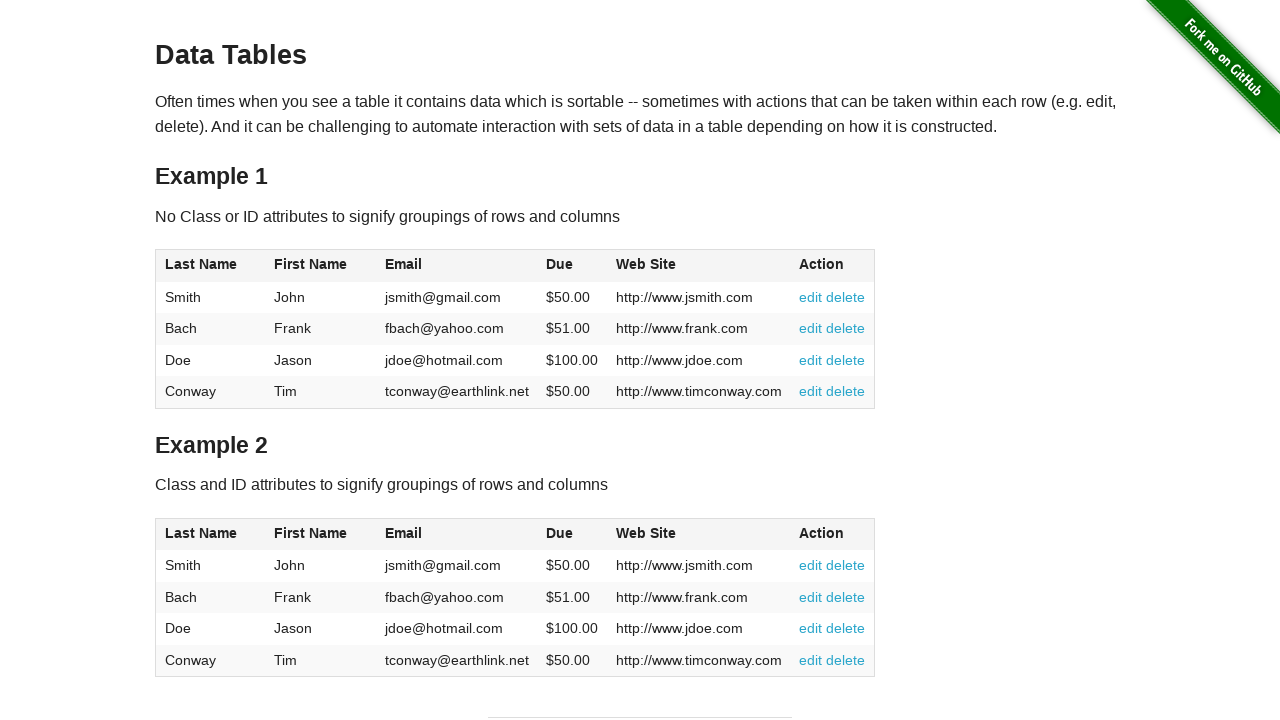

Clicked Due column header first time to sort ascending at (572, 266) on #table1 thead tr th:nth-of-type(4)
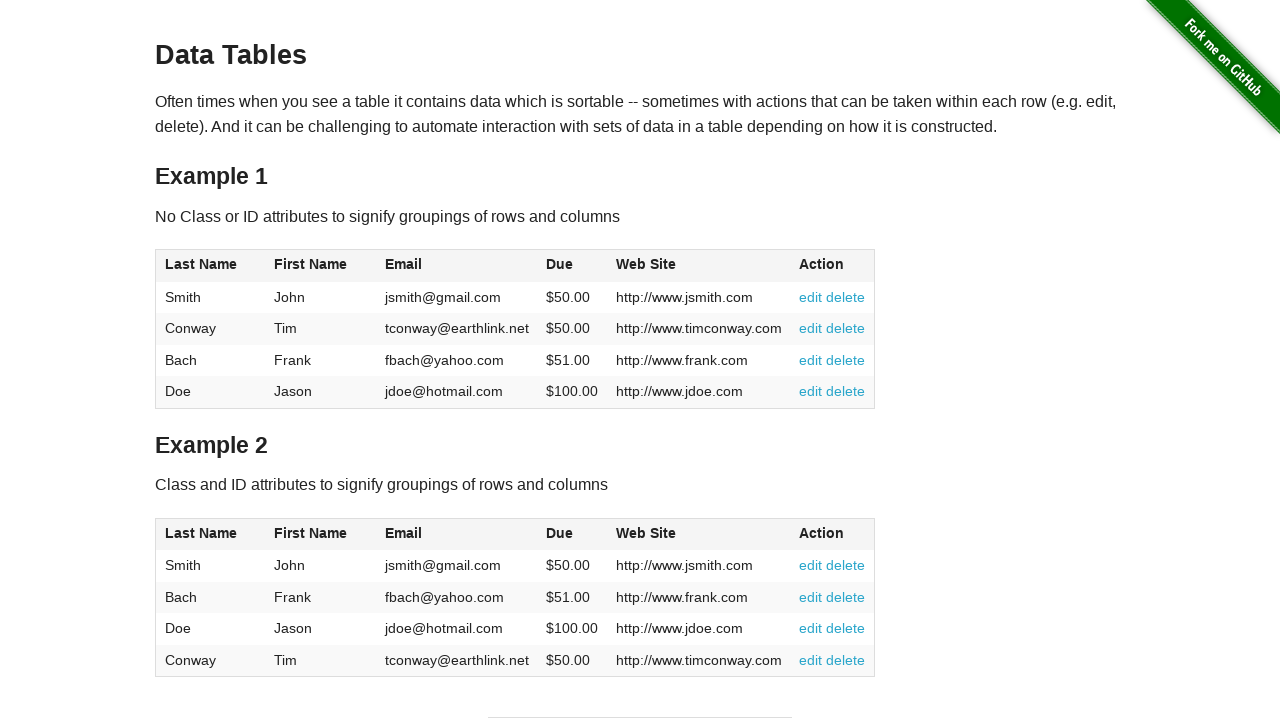

Clicked Due column header second time to sort descending at (572, 266) on #table1 thead tr th:nth-of-type(4)
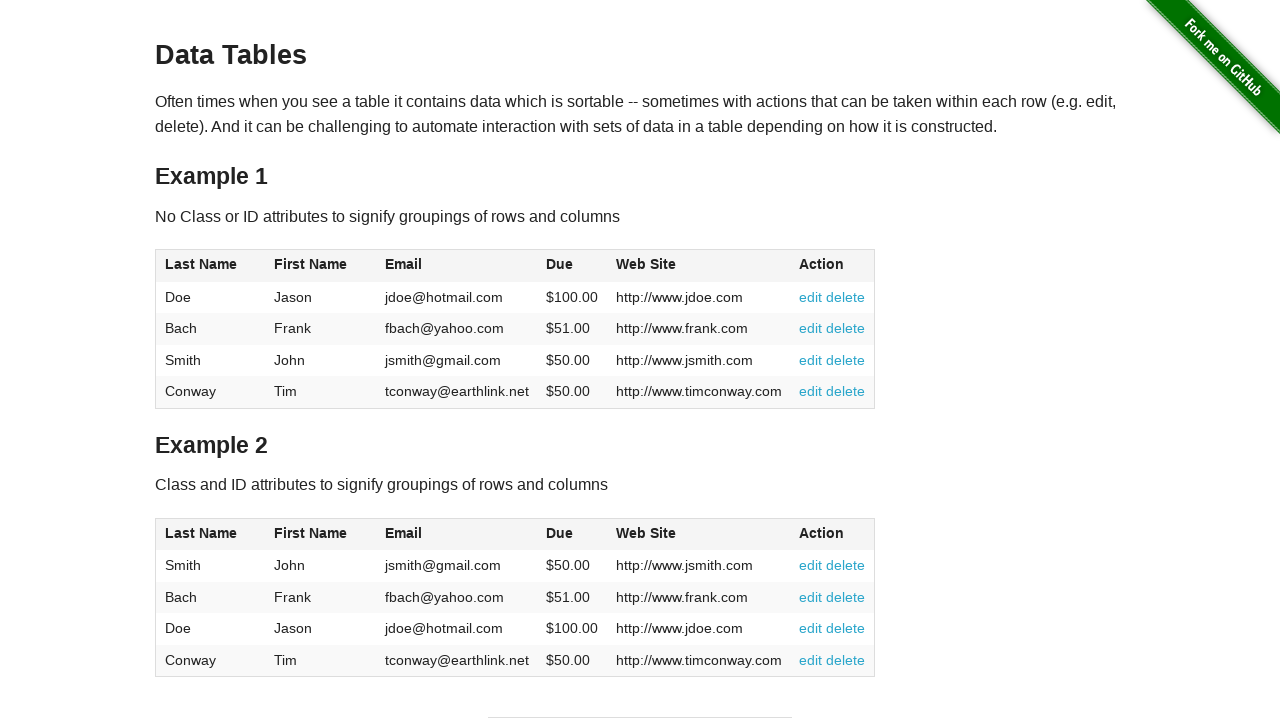

Table data loaded and Due column cells are visible
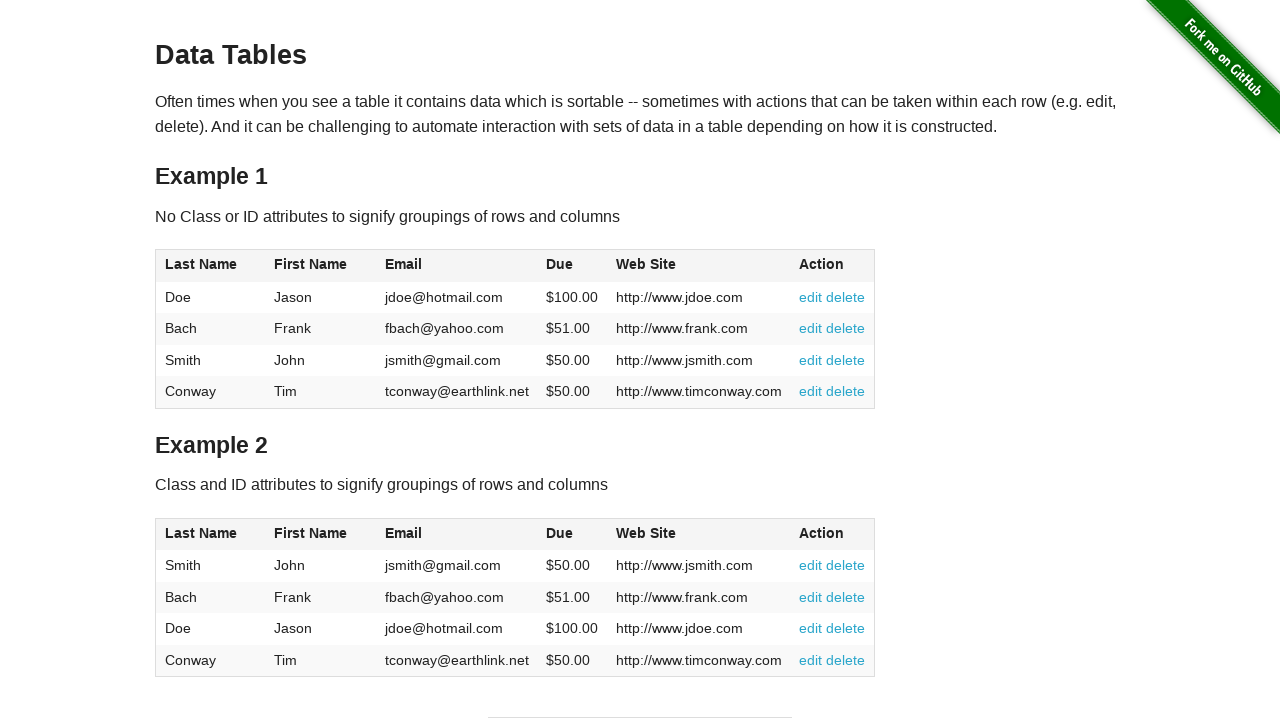

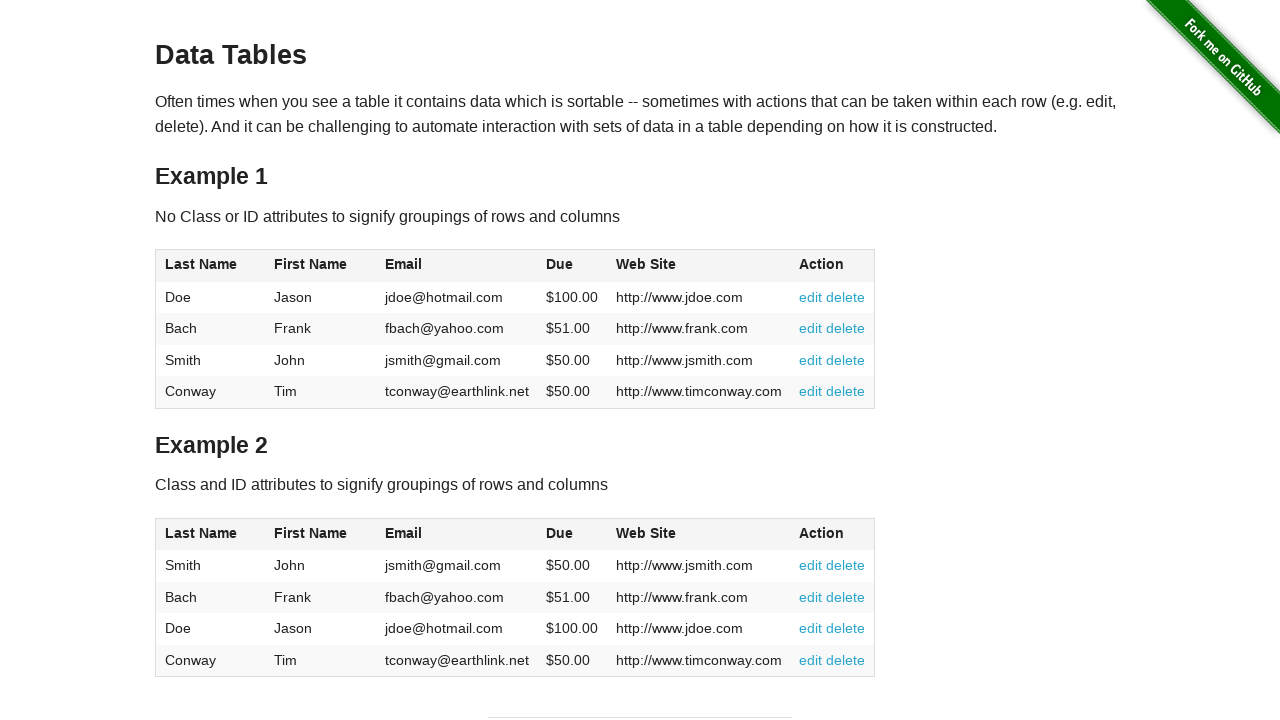